Tests an e-commerce site by searching for products containing "ca", adding specific items to cart including one at a specific position and another by name matching

Starting URL: https://rahulshettyacademy.com/seleniumPractise/#/

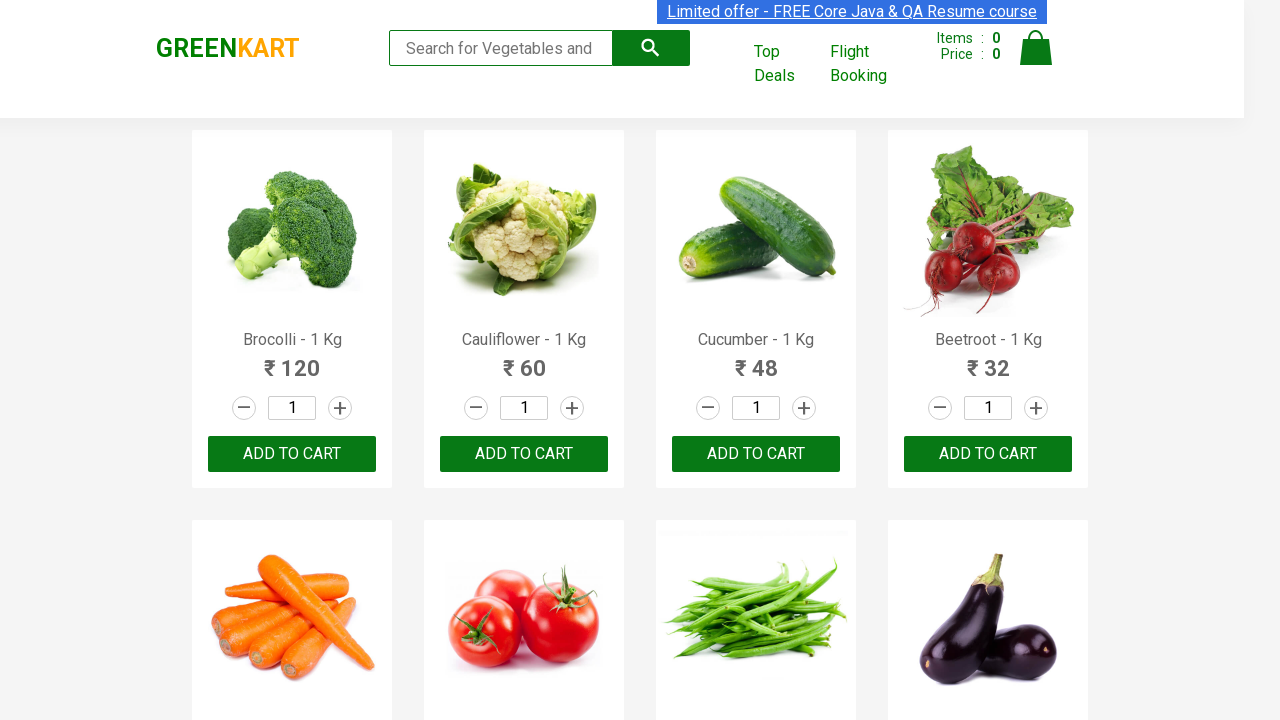

Filled search keyword field with 'ca' on input.search-keyword
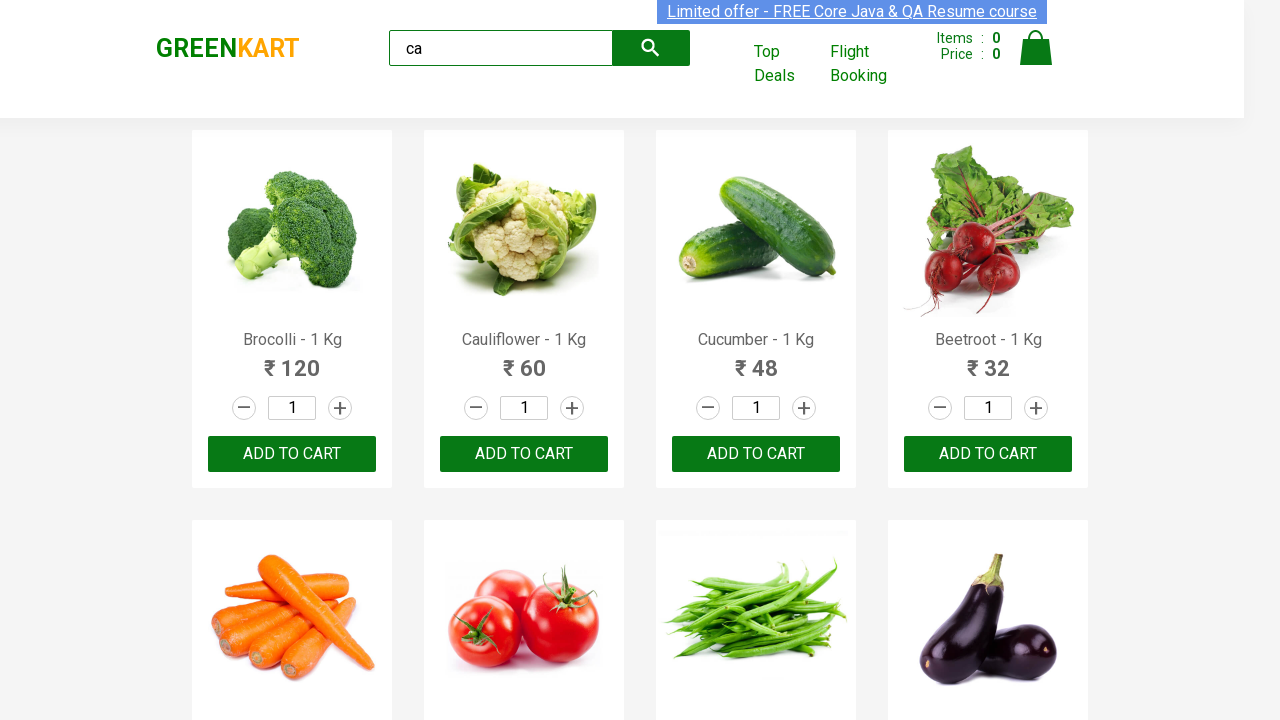

Waited 2 seconds for products to be filtered
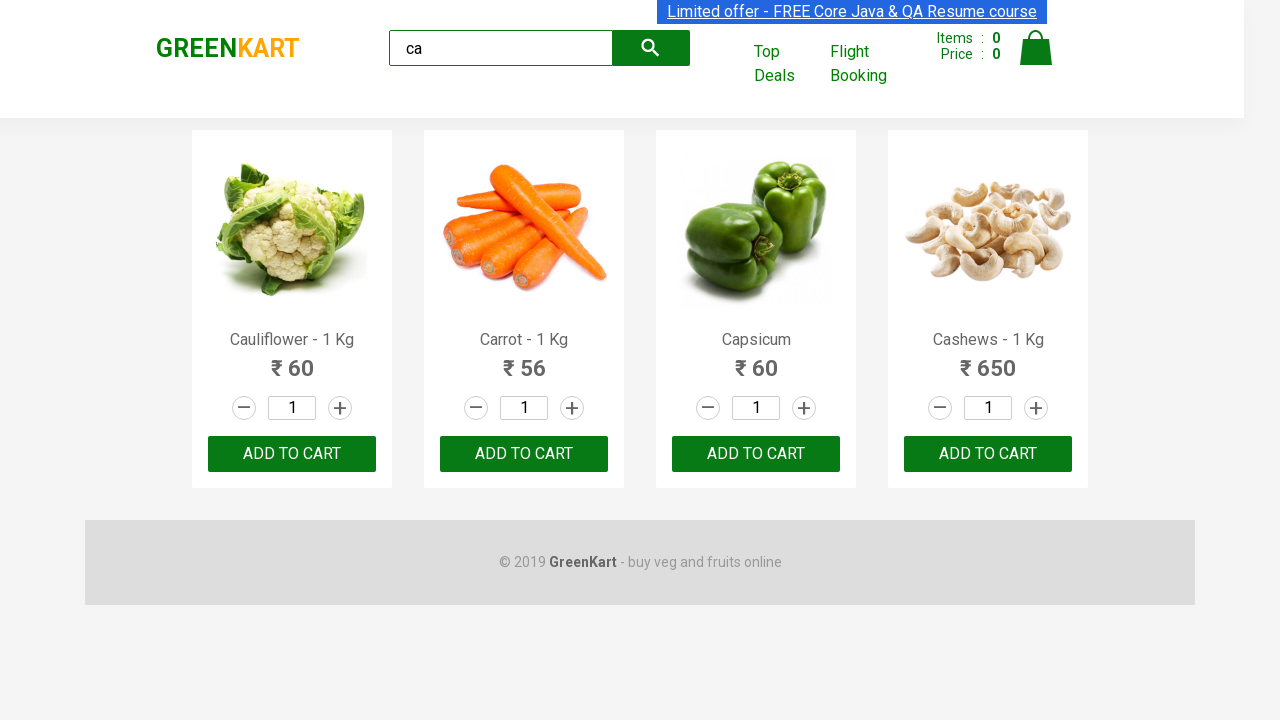

Verified that 4 products are visible after filtering
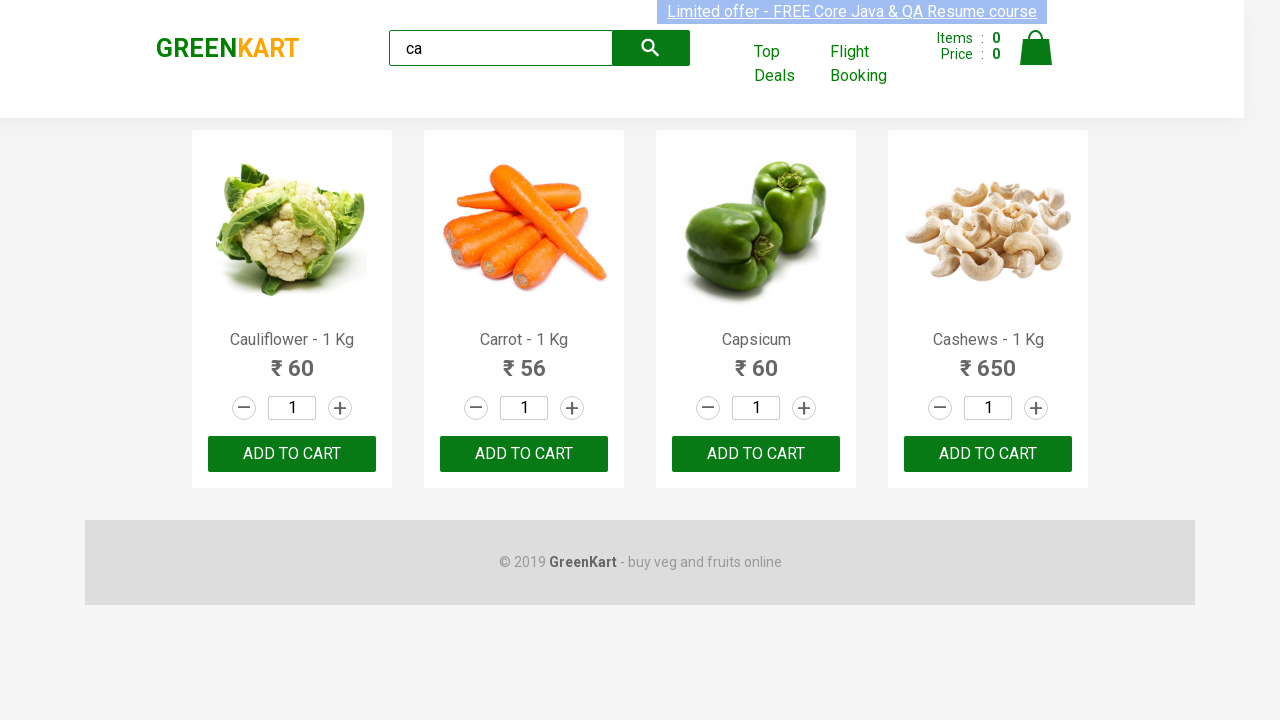

Clicked ADD TO CART button for the second product at (524, 454) on .products .product >> nth=1 >> text=ADD TO CART
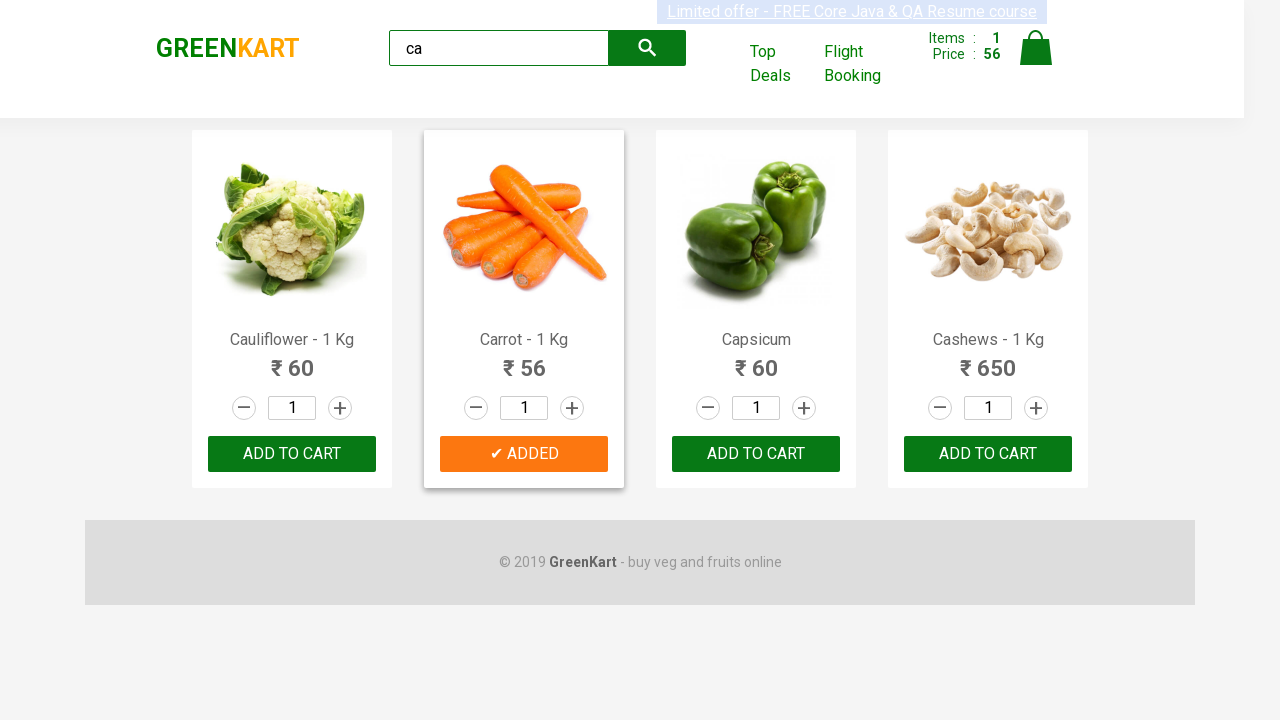

Found and clicked ADD TO CART button for Cashews product at (988, 454) on .products .product >> nth=3 >> button
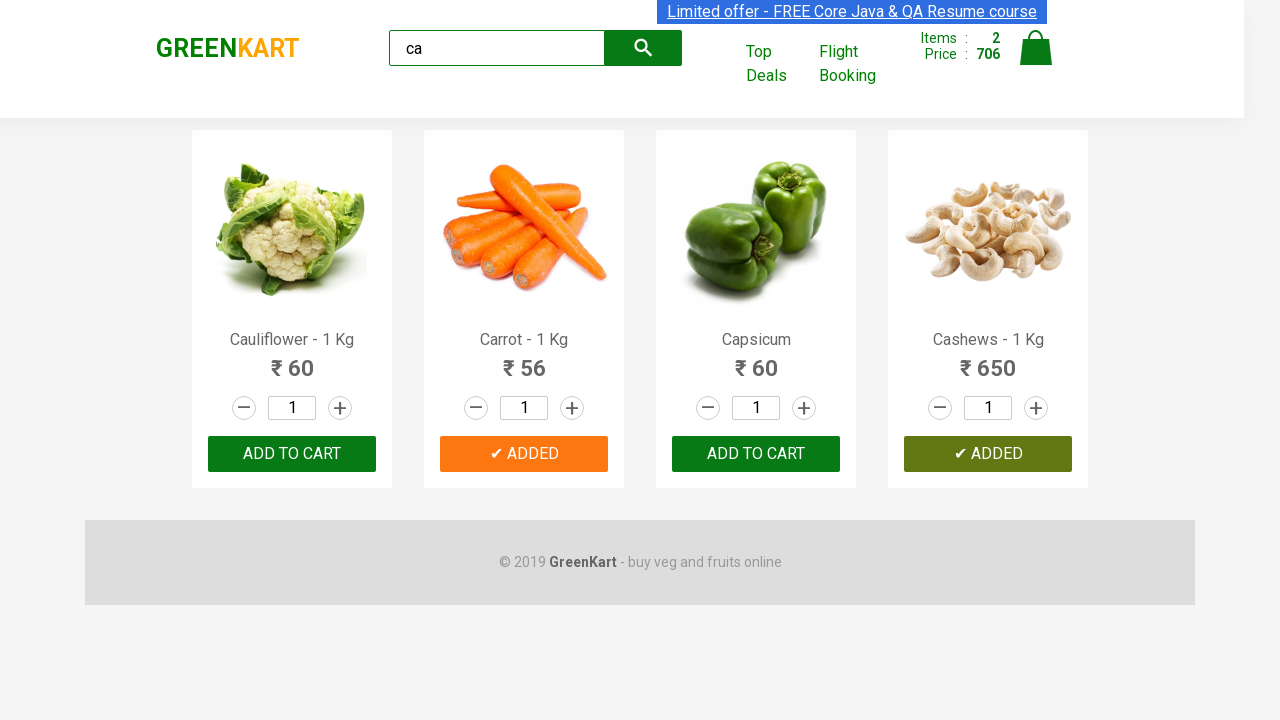

Verified that brand logo displays 'GREENKART'
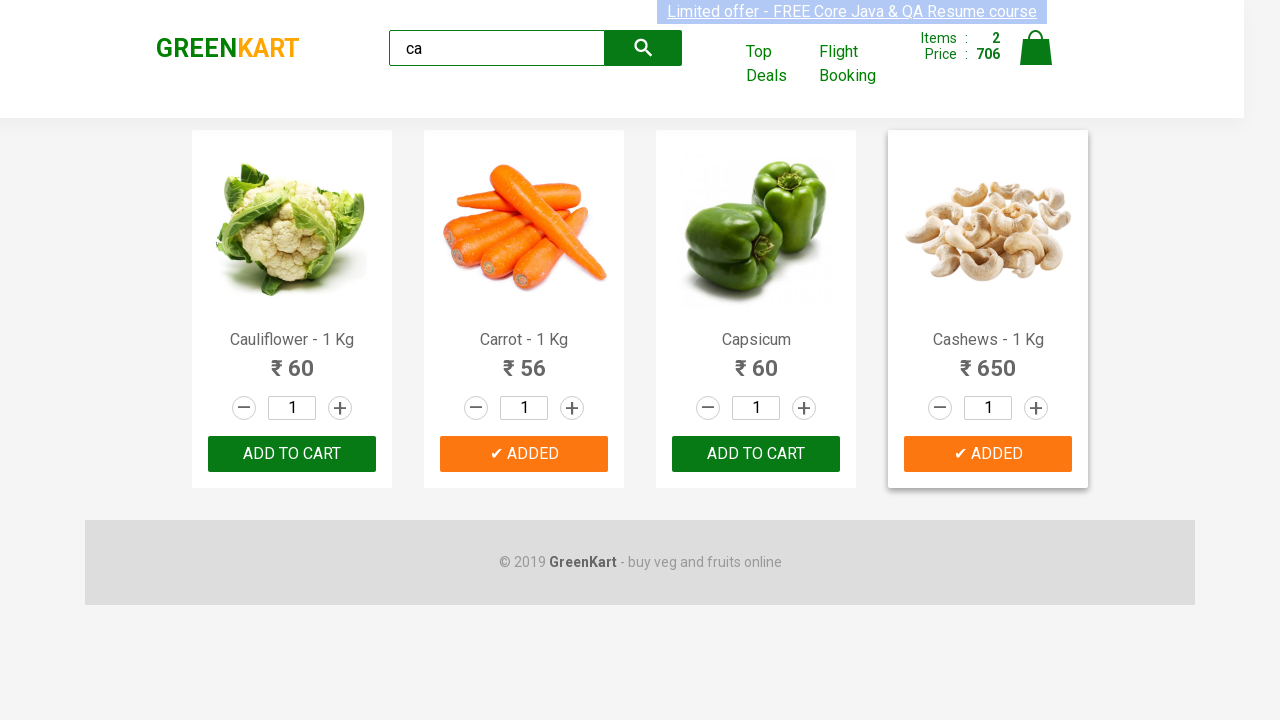

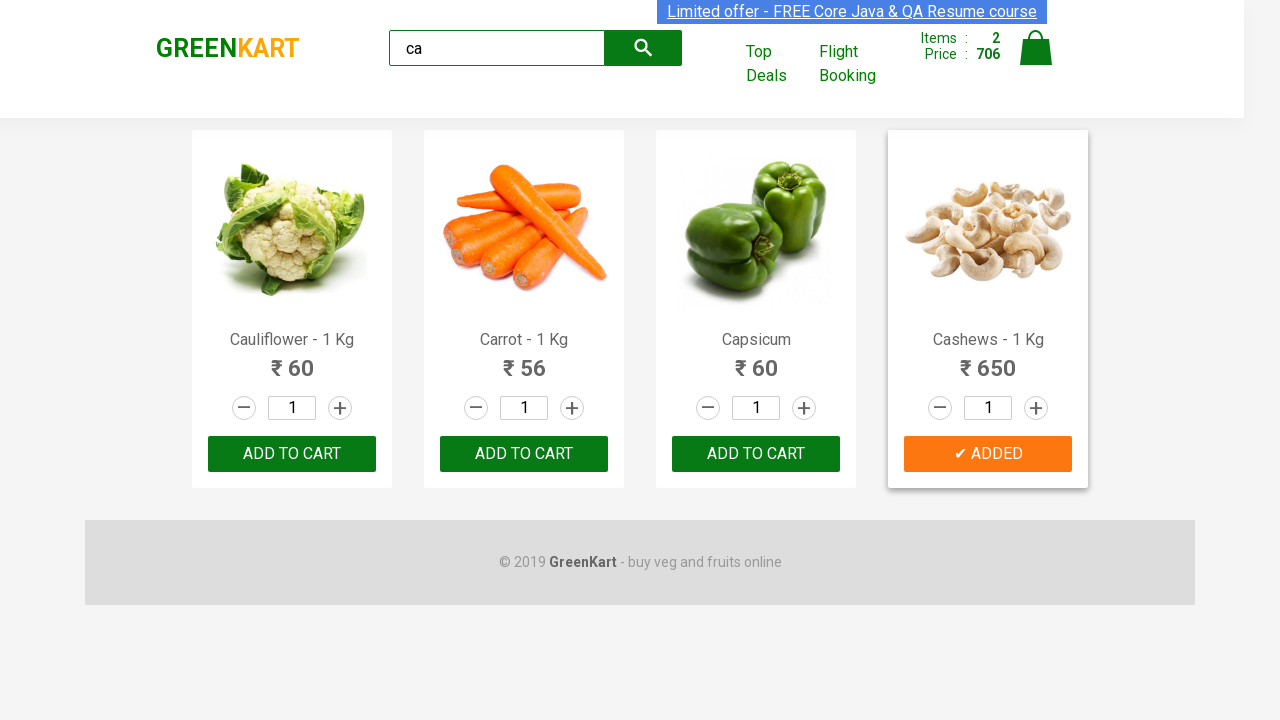